Tests adding a MacBook Air laptop to the shopping cart, navigating to the cart page, and verifying the product name and price are displayed correctly.

Starting URL: https://www.demoblaze.com

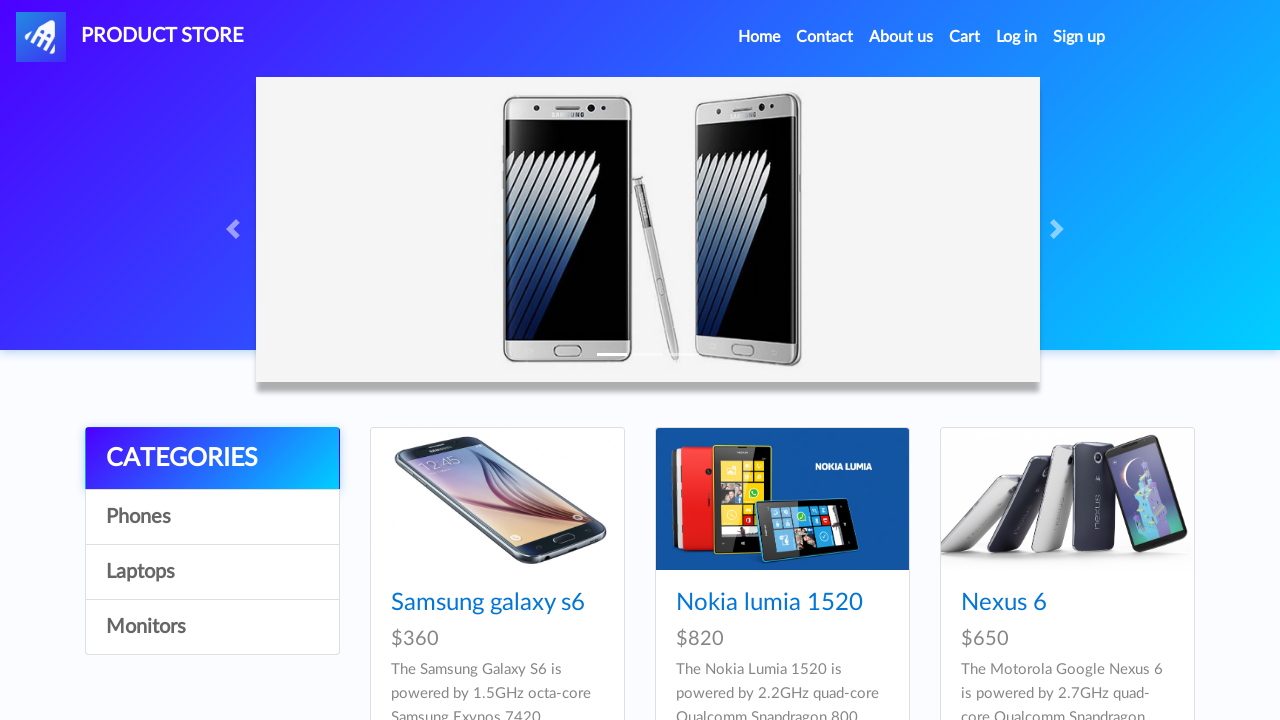

Clicked on Laptops category at (212, 572) on a:has-text('Laptops')
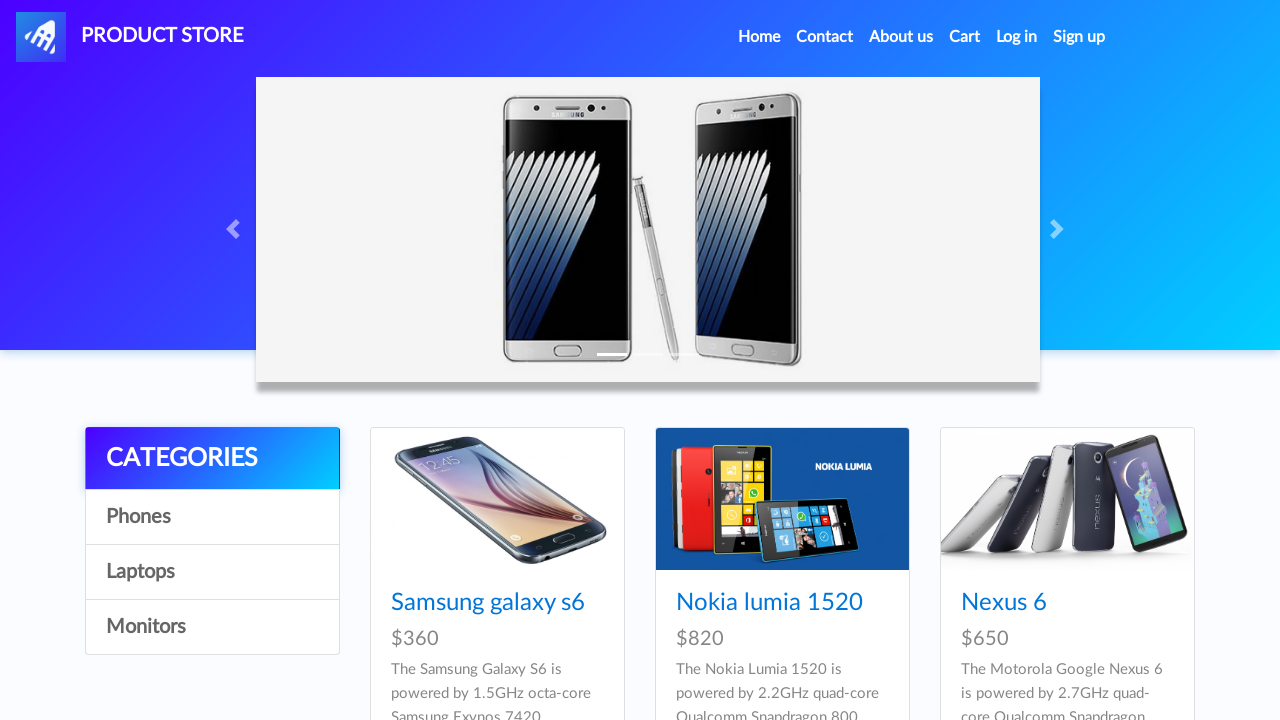

Product cards loaded in Laptops category
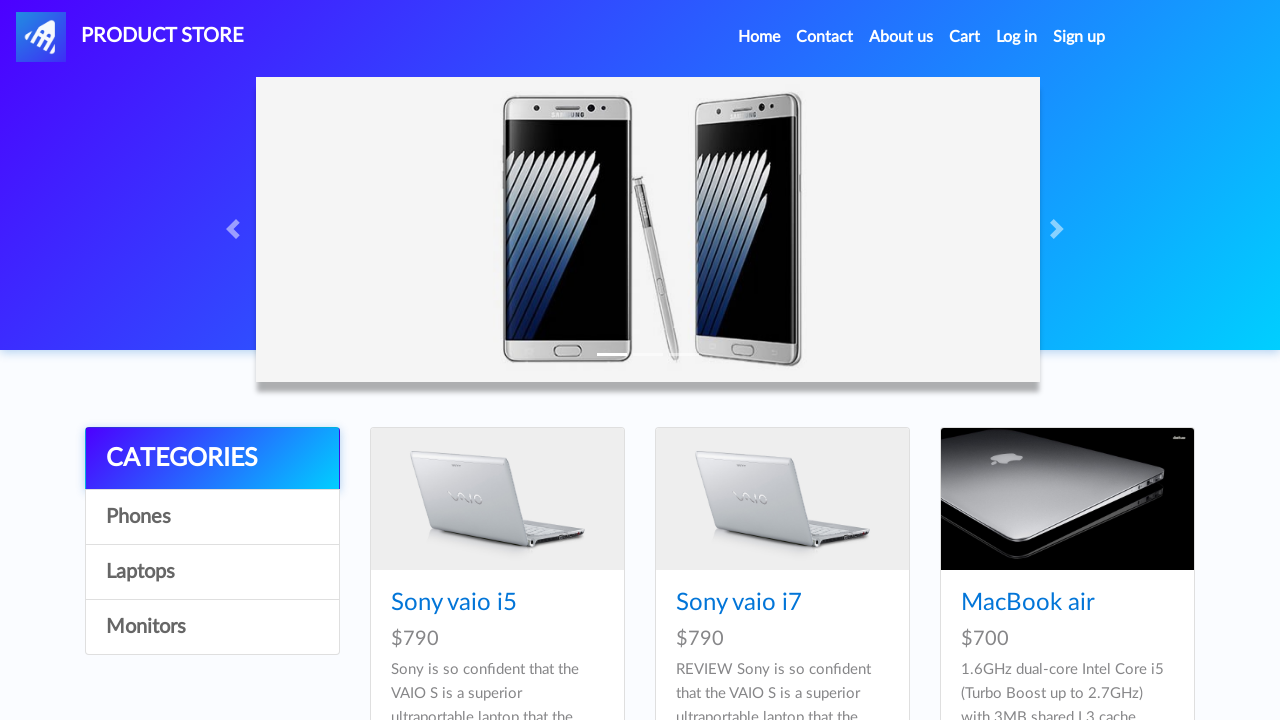

Clicked on MacBook Air product at (1028, 603) on a:has-text('MacBook Air')
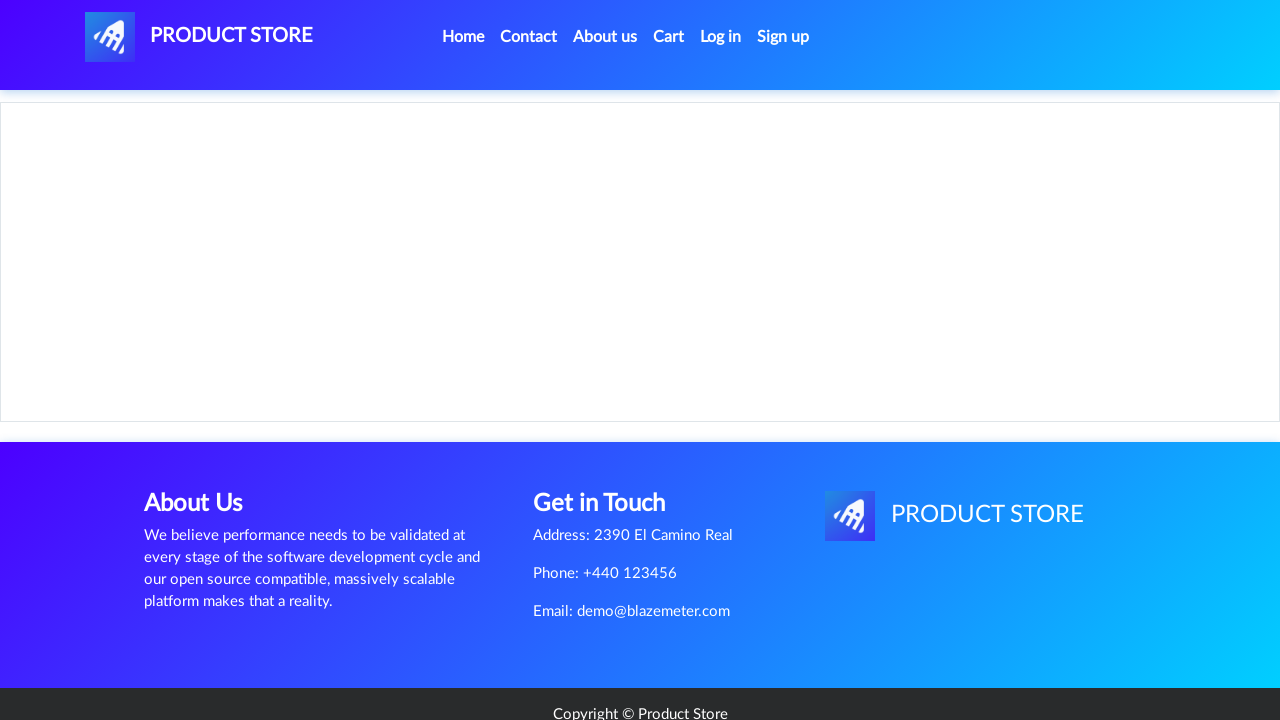

MacBook Air product page loaded
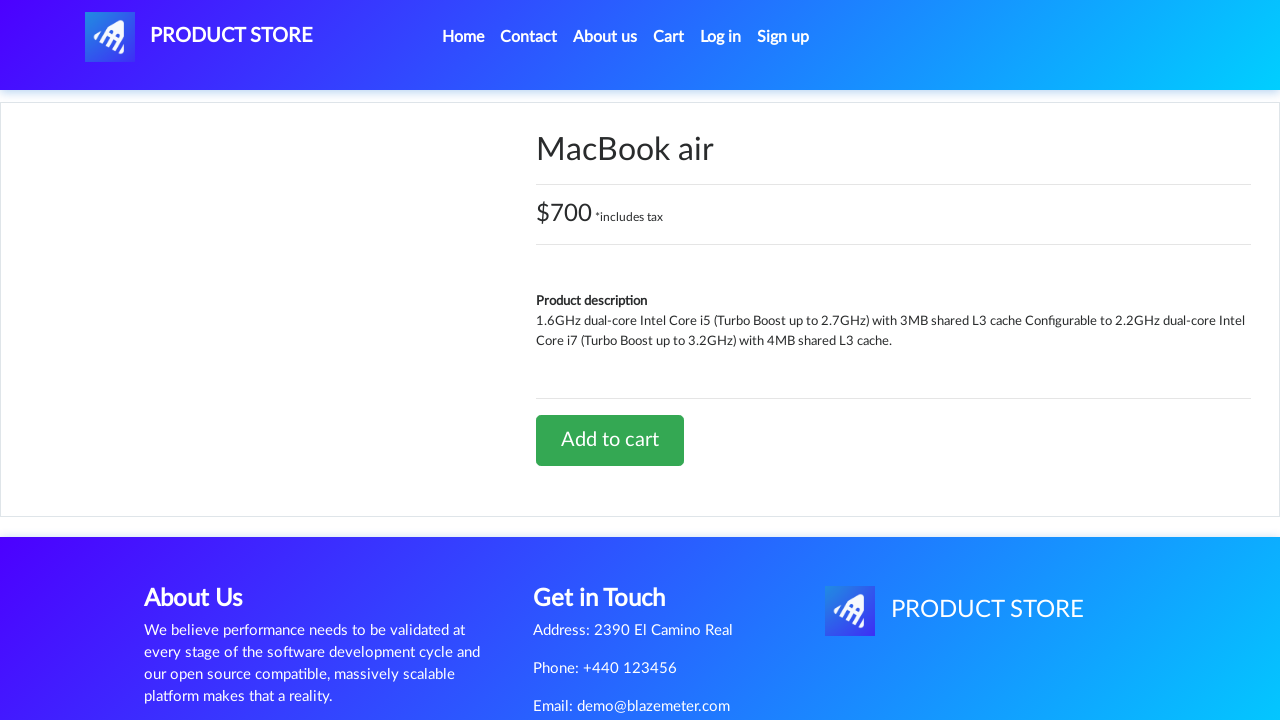

Clicked Add to cart button at (610, 440) on a:has-text('Add to cart')
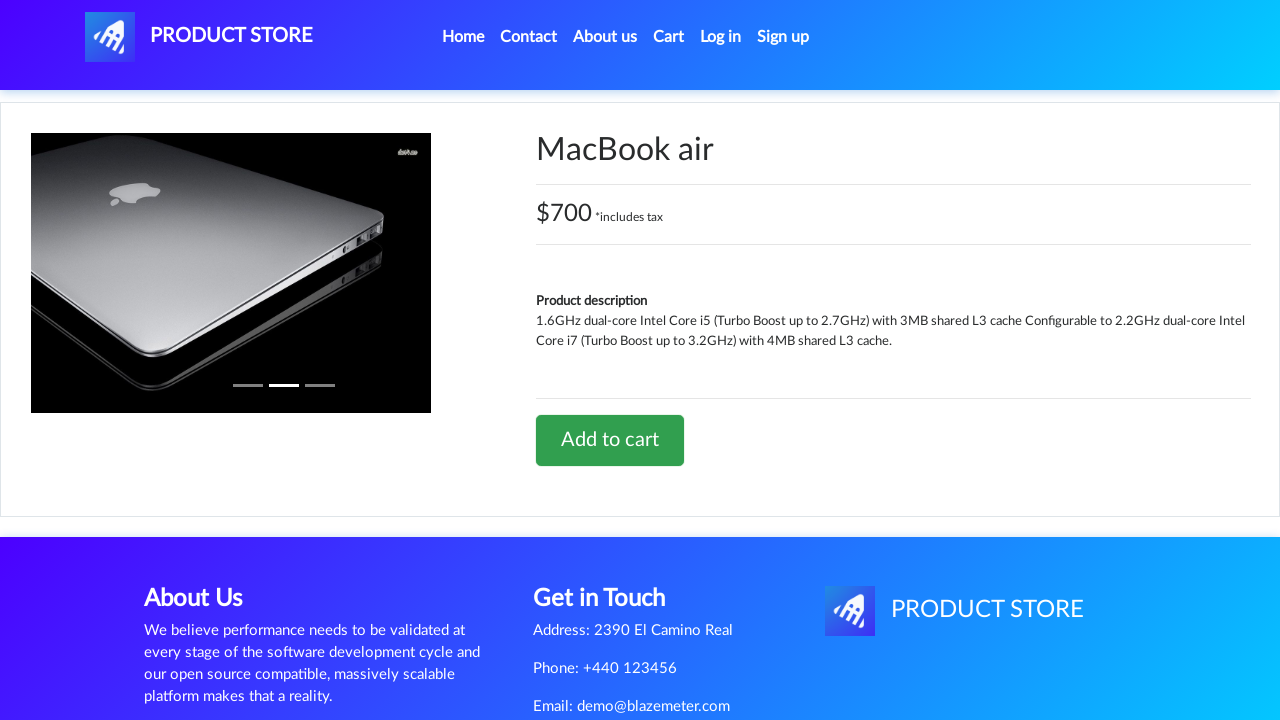

Accepted product added alert dialog
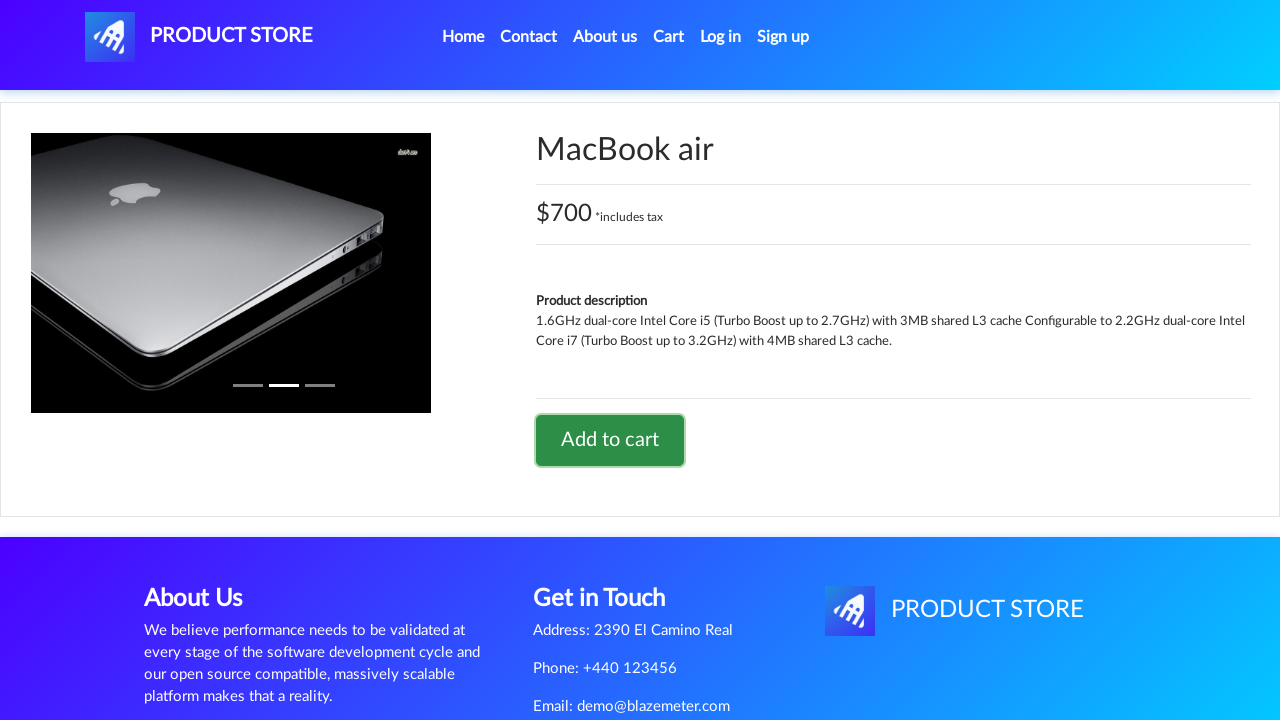

Clicked on Cart link to navigate to cart page at (669, 37) on #cartur
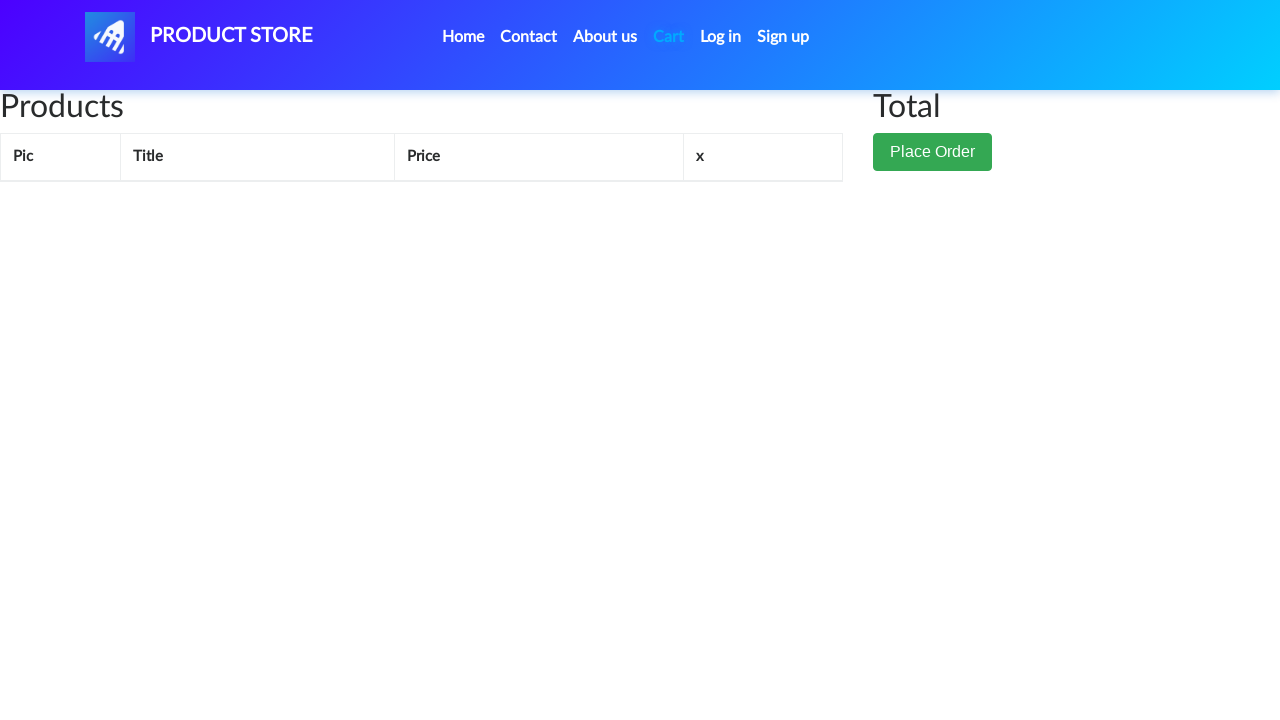

Cart page loaded and product row displayed
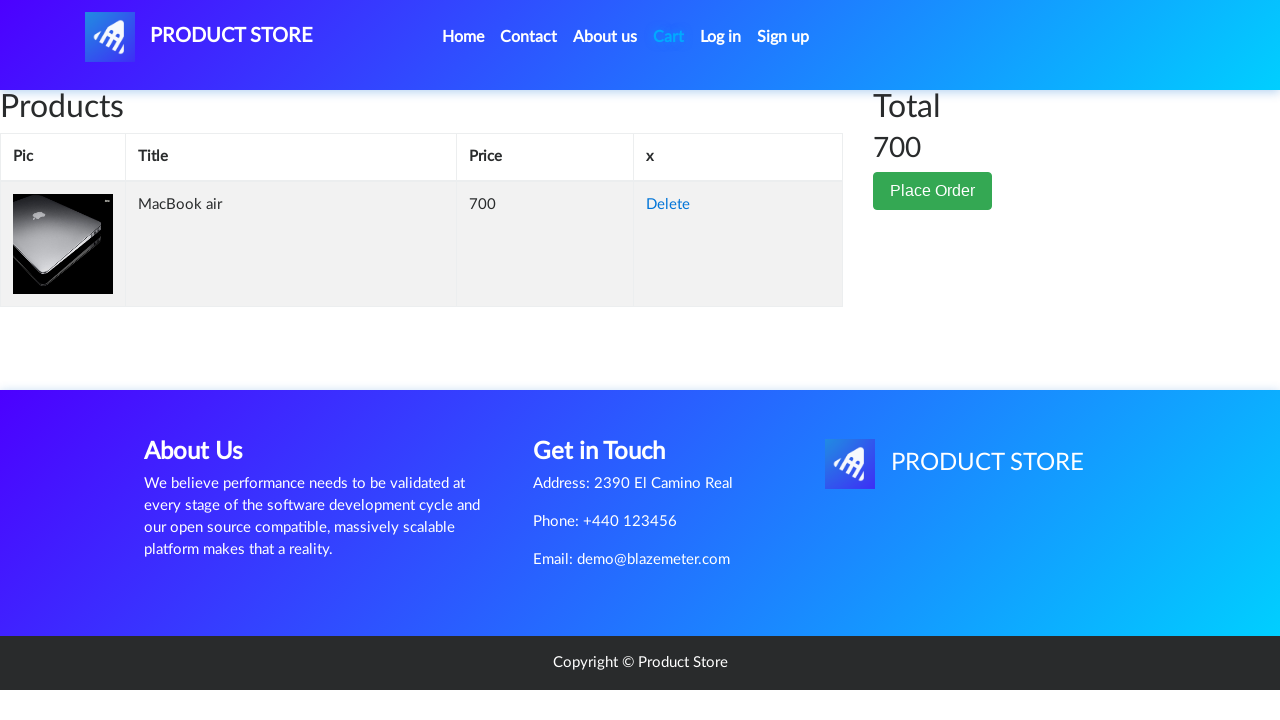

Verified MacBook Air product name is displayed in cart
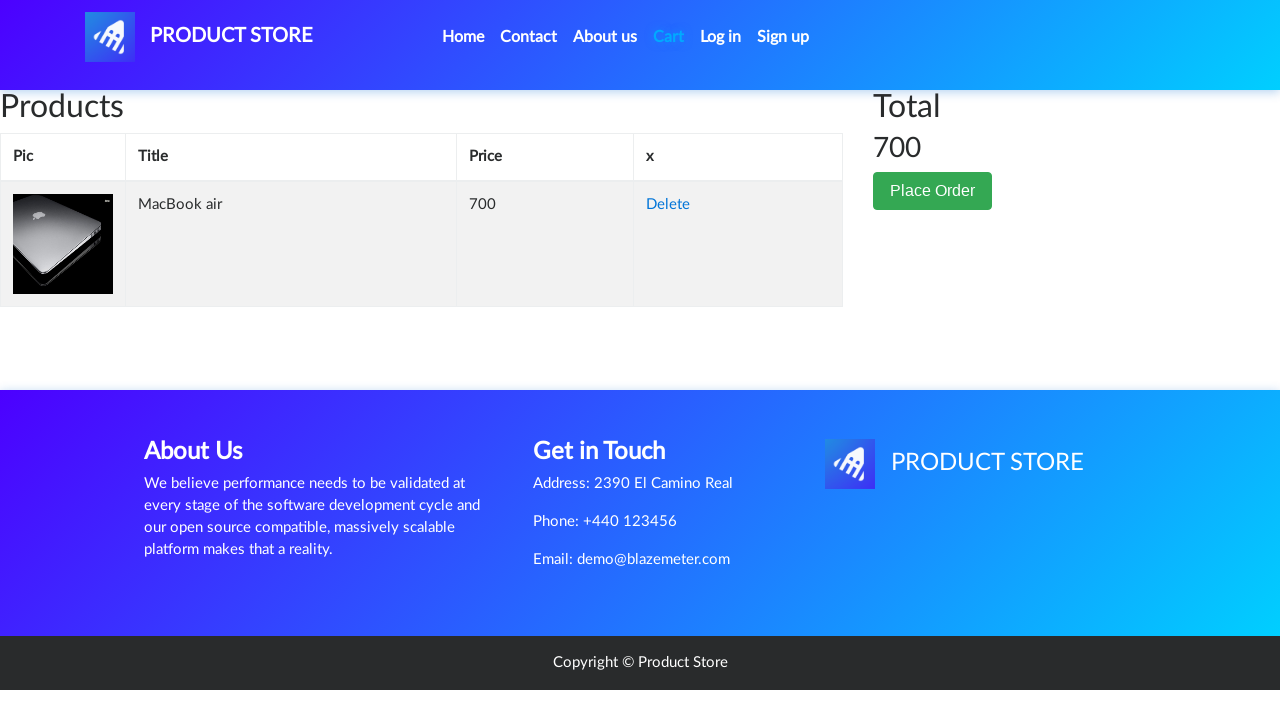

Verified product price of 700 is displayed in cart
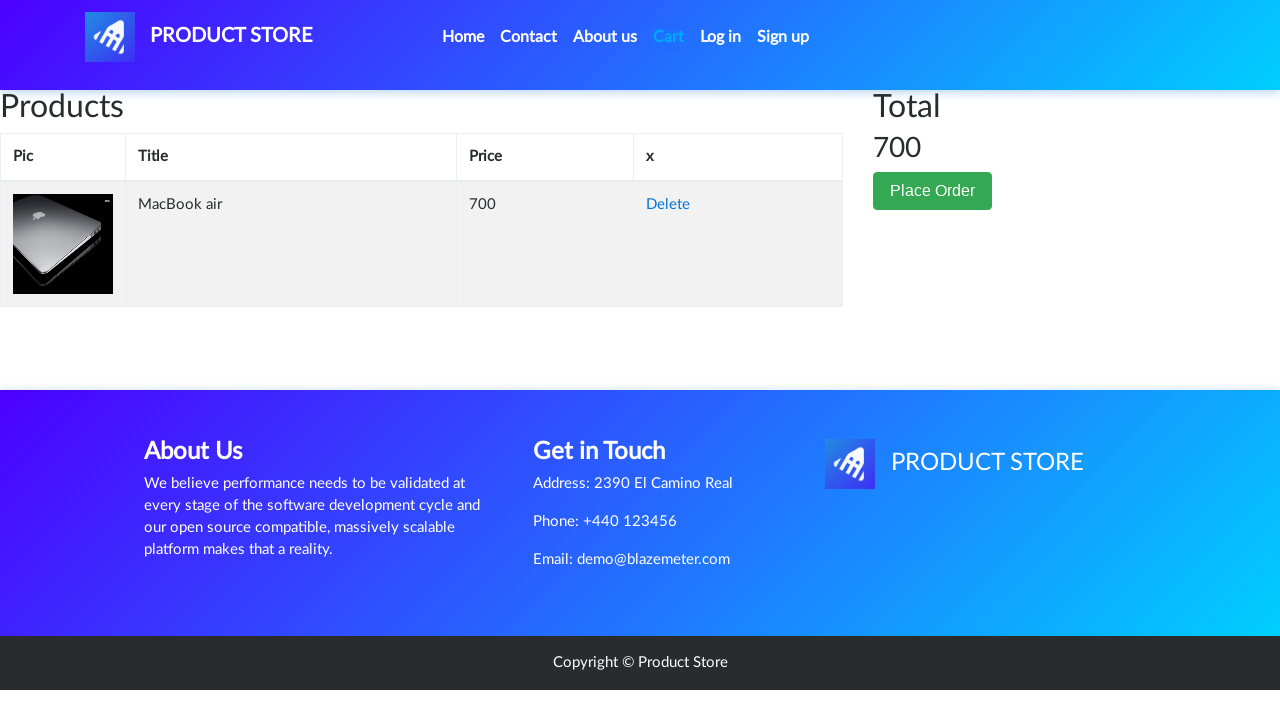

Cart total price element is present
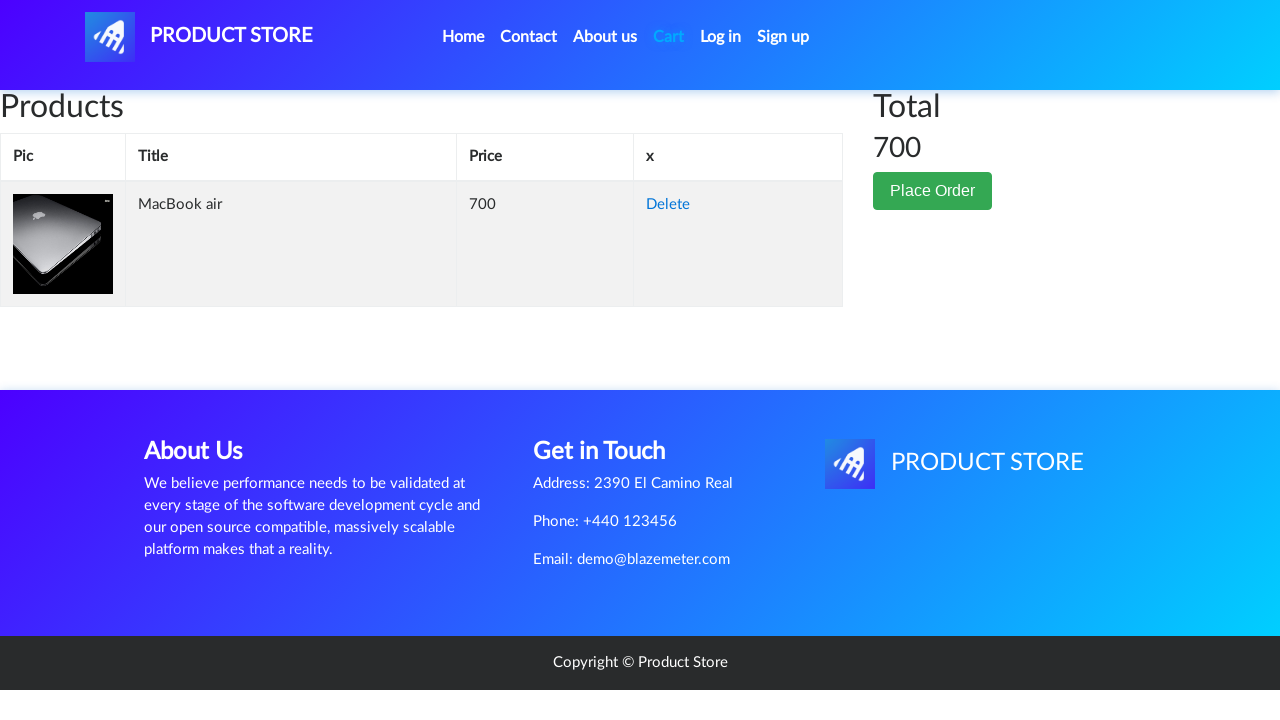

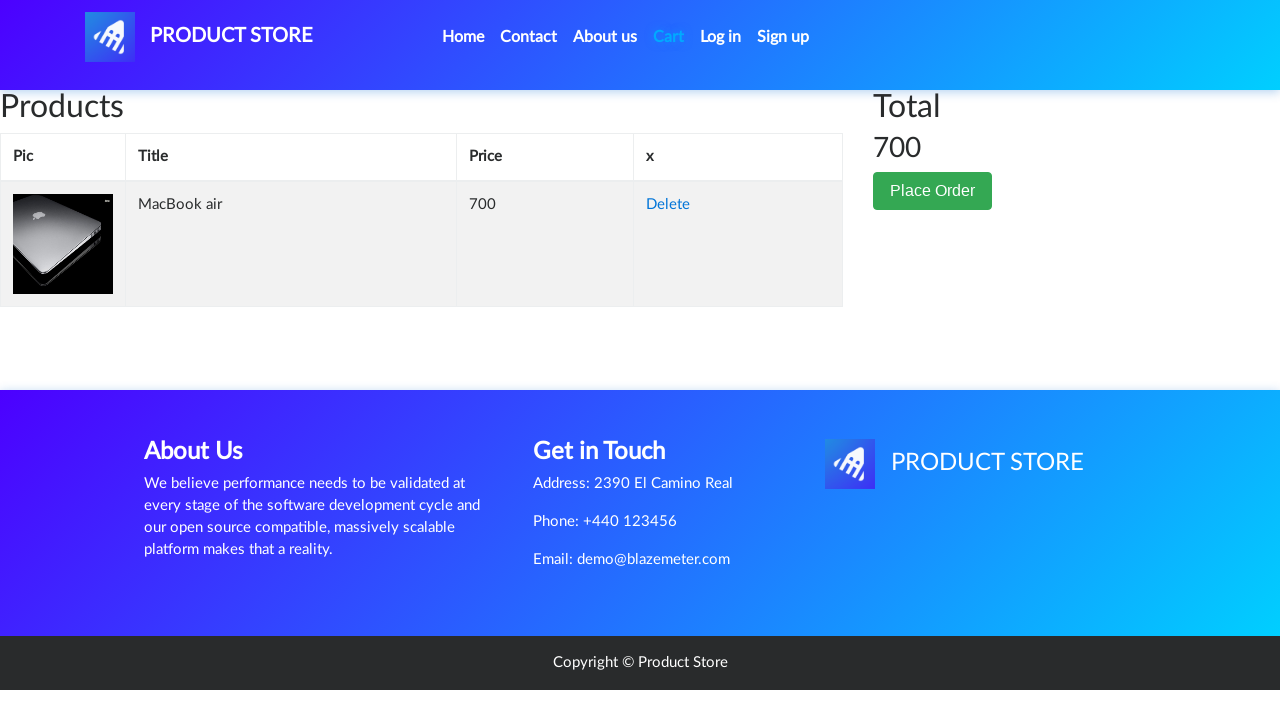